Tests an online piano application by sending keyboard inputs to play the Star Wars main theme, Tetris theme, and Darth Vader's theme music with proper timing between notes.

Starting URL: http://mrcoles.com/piano/

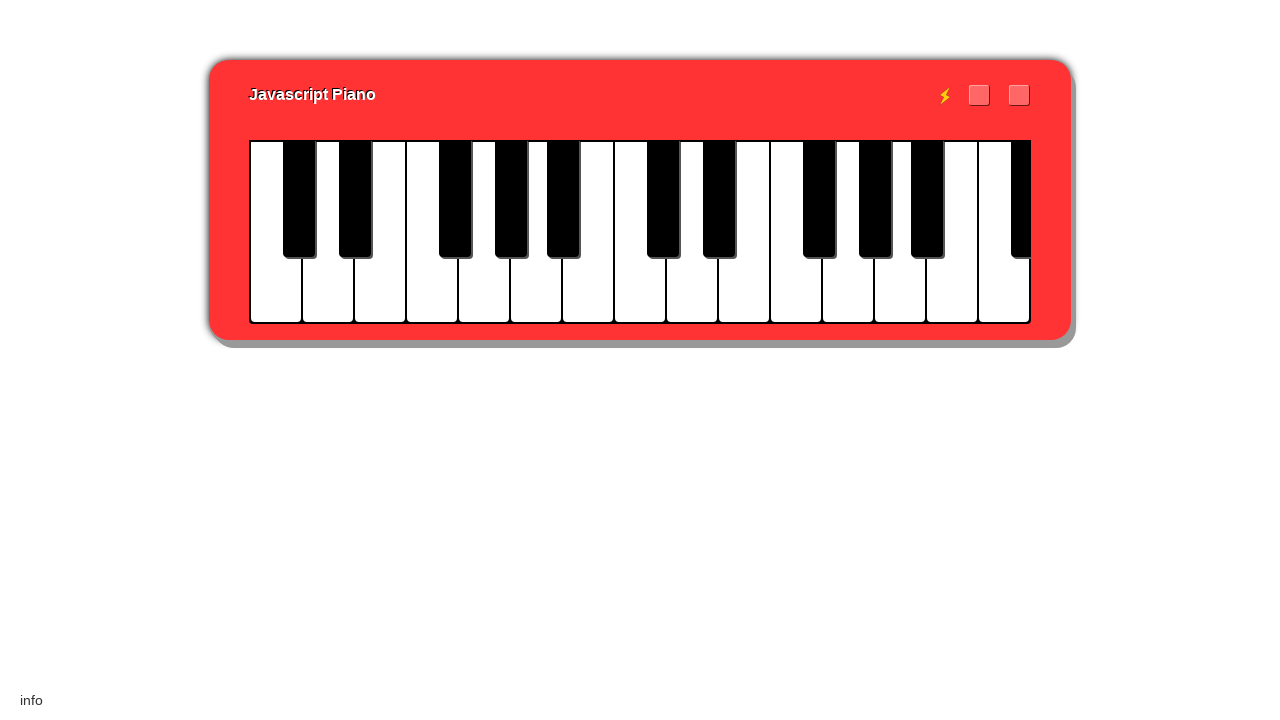

Waited for piano keys to load
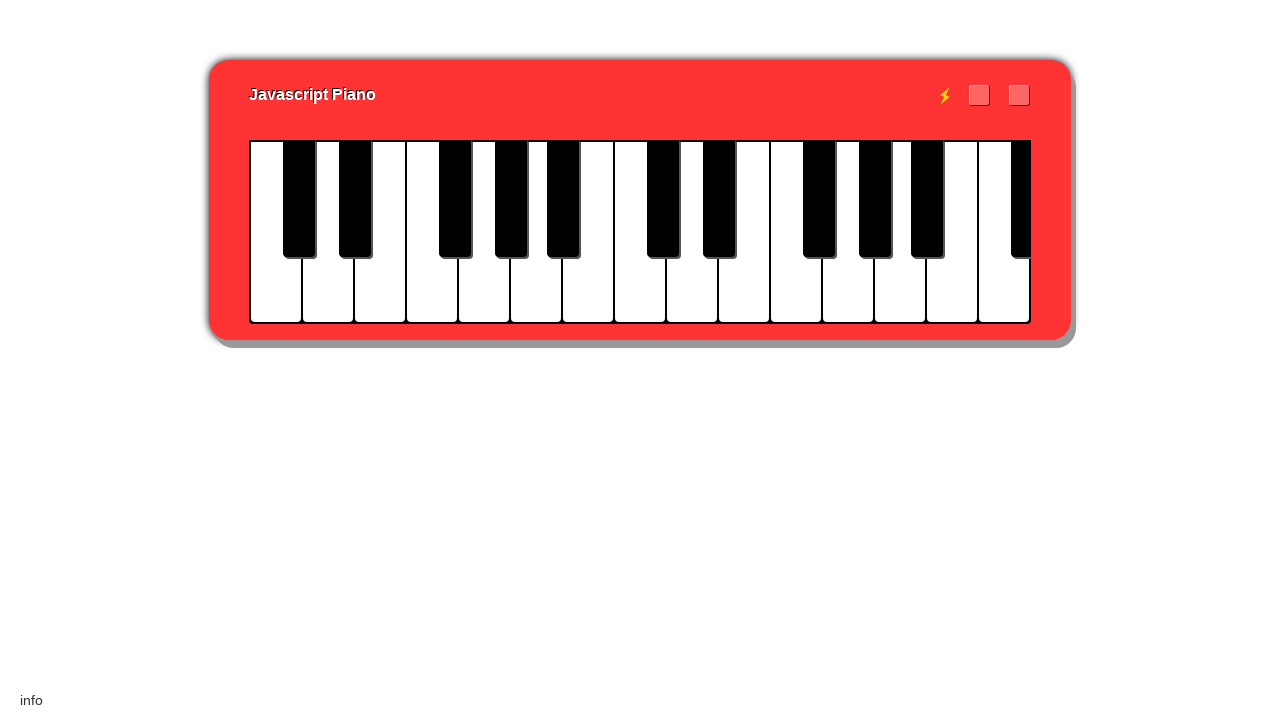

Pressed 's' key - first note of Star Wars theme
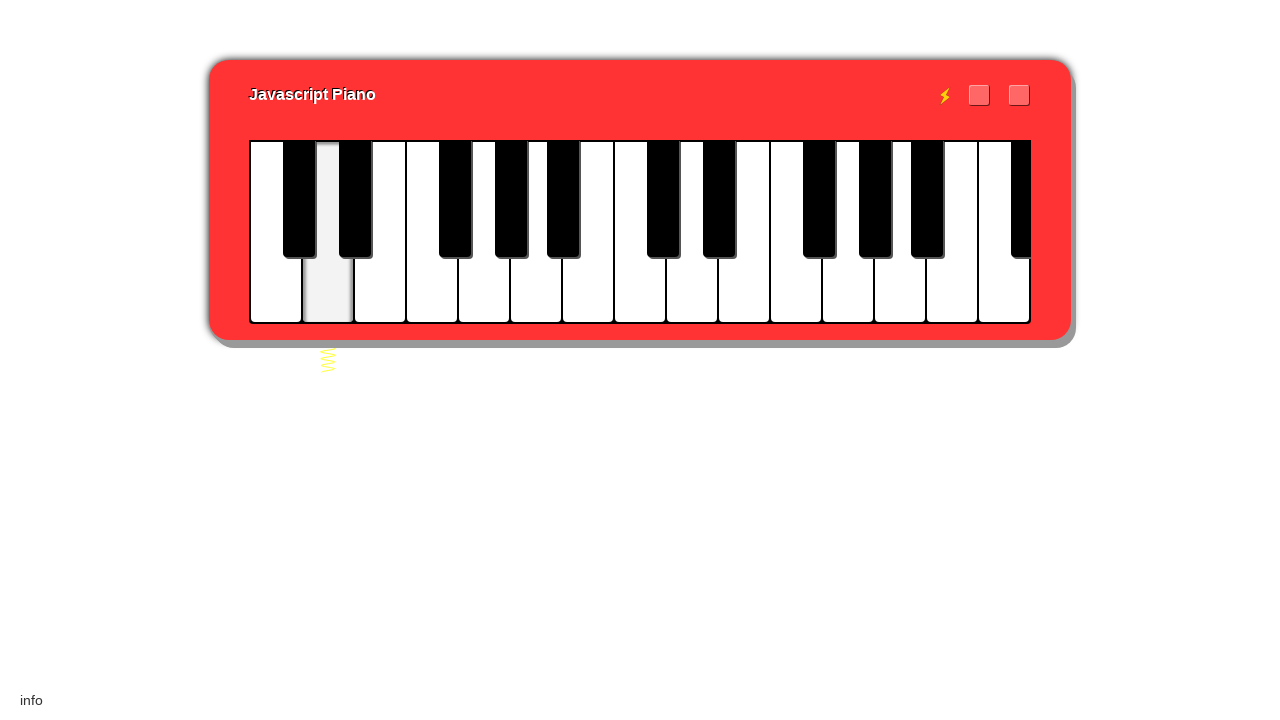

Pressed 's' key - second note of Star Wars theme
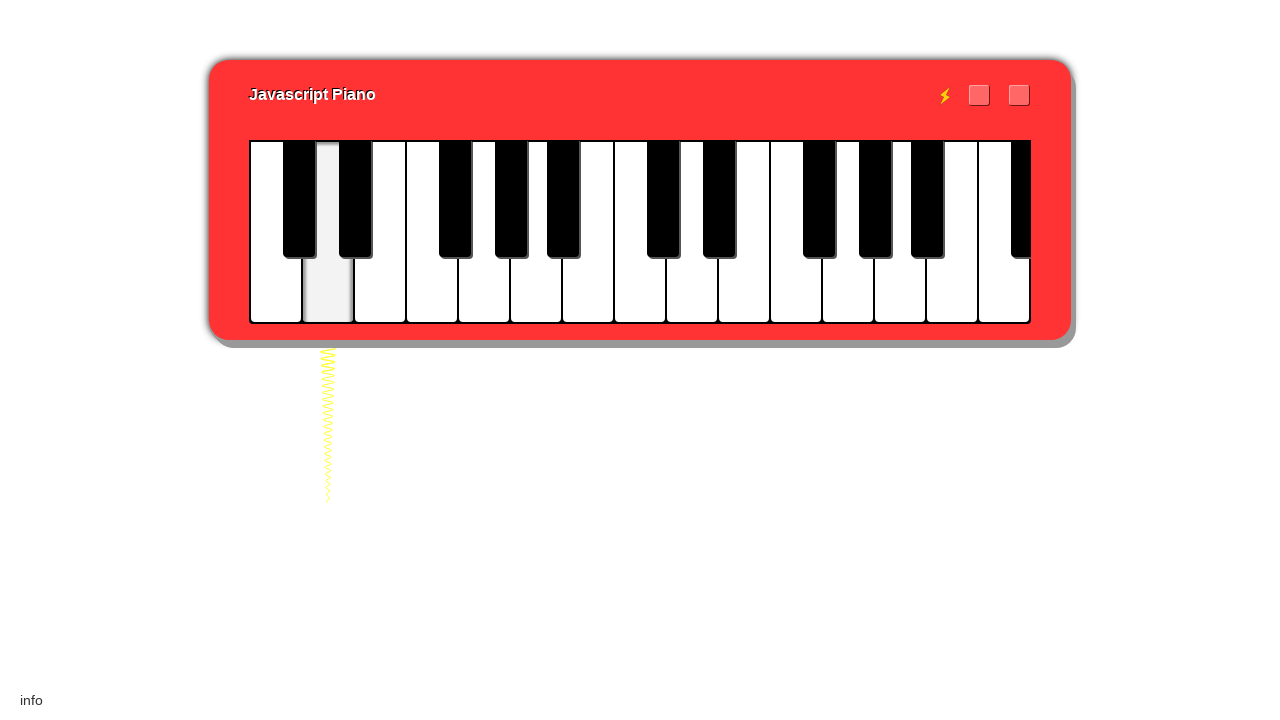

Pressed 's' key - third note of Star Wars theme
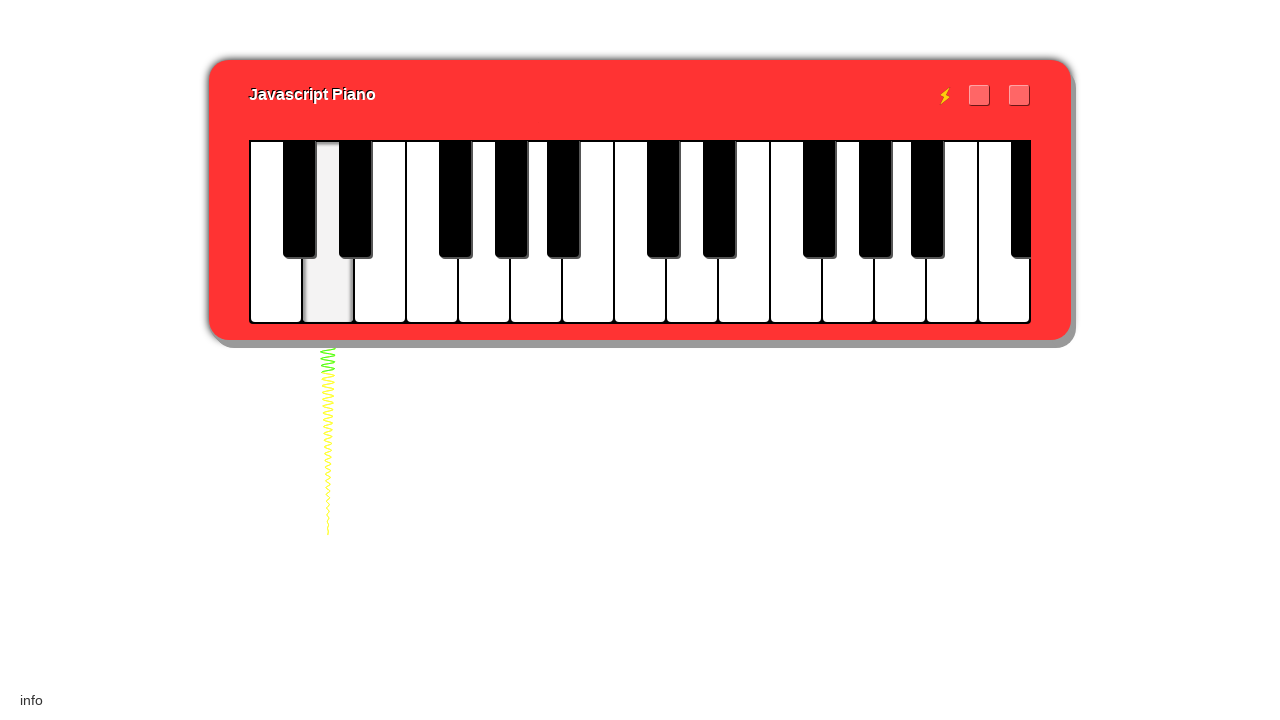

Pressed 'g' key - fourth note of Star Wars theme
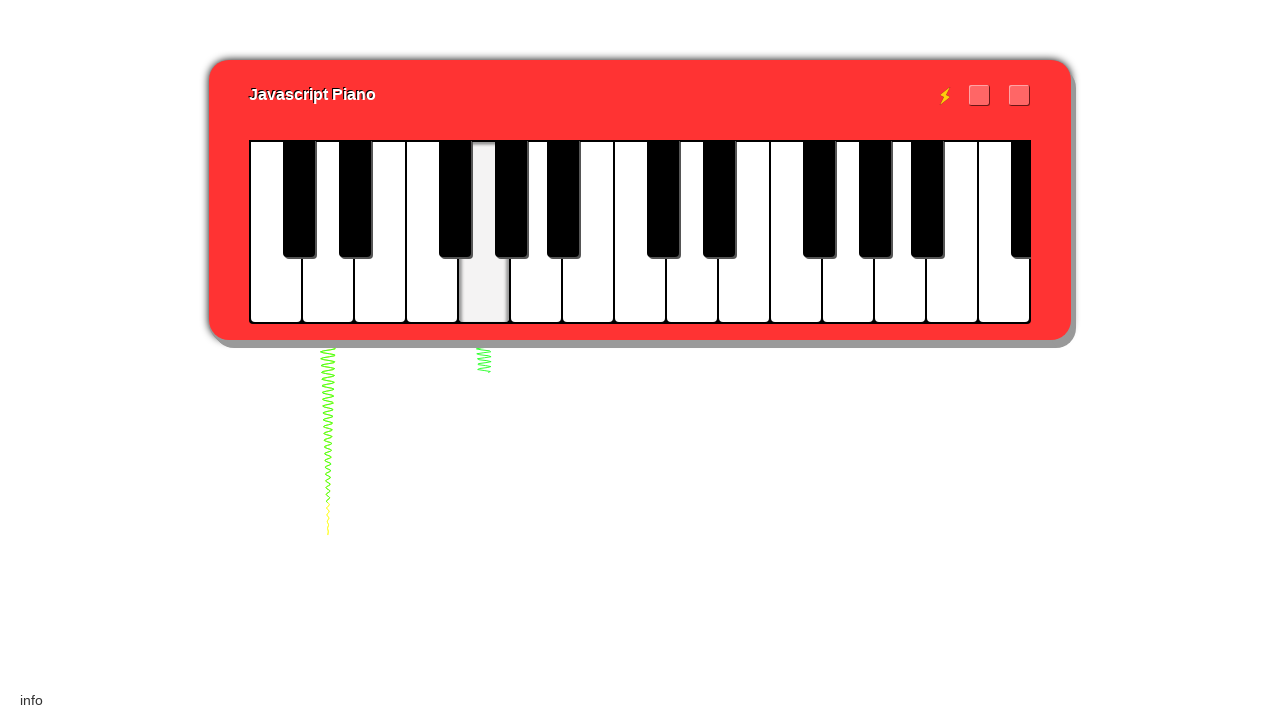

Pressed 'l' key - fifth note of Star Wars theme
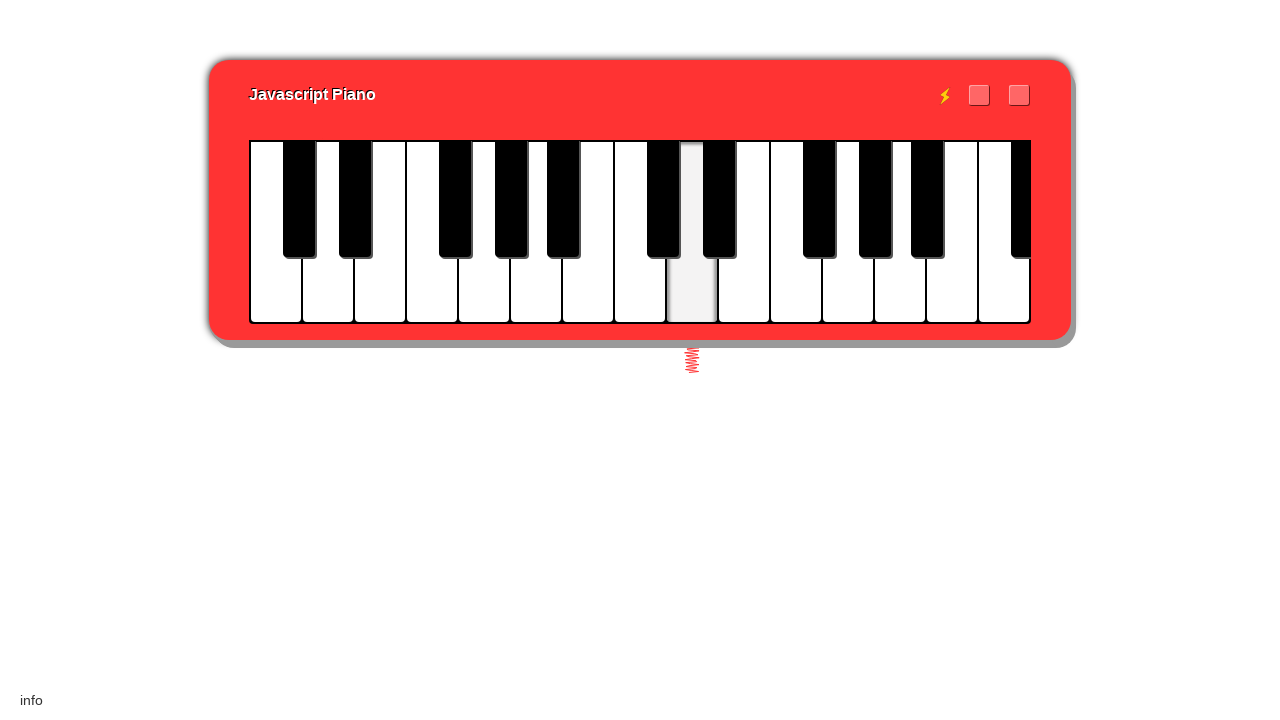

Pressed 'k' key - sixth note of Star Wars theme
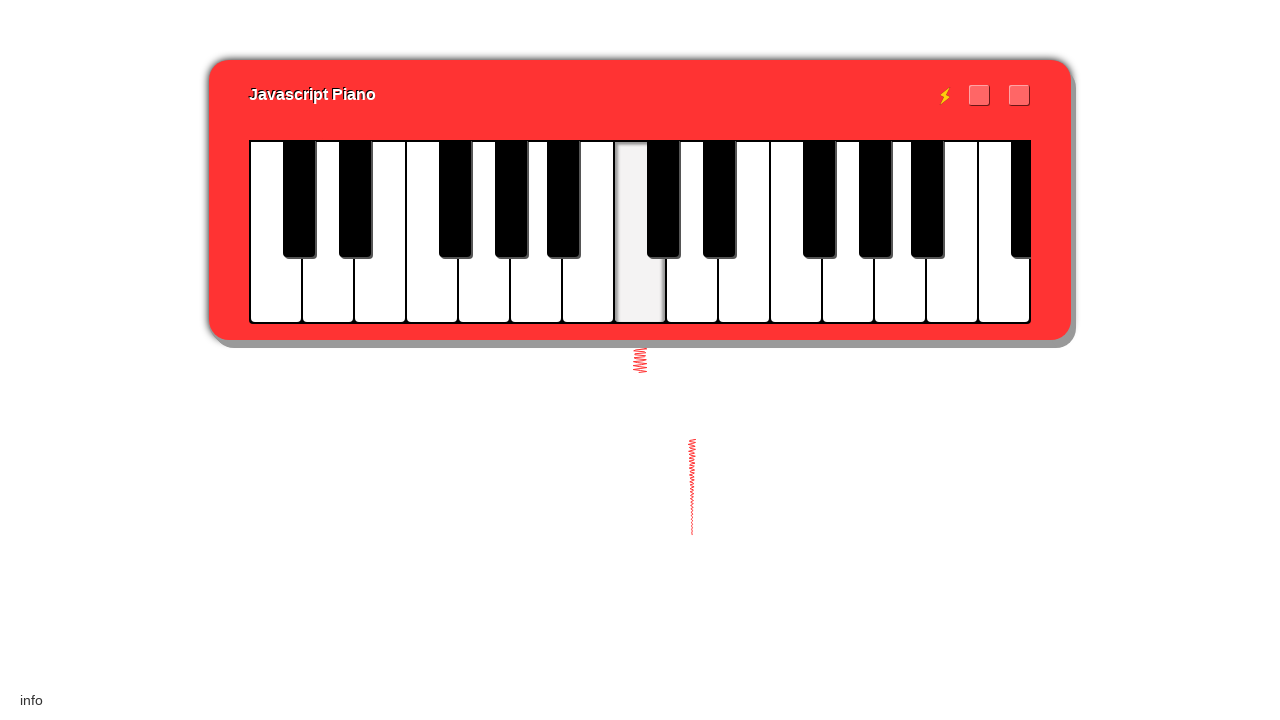

Pressed 'j' key - seventh note of Star Wars theme
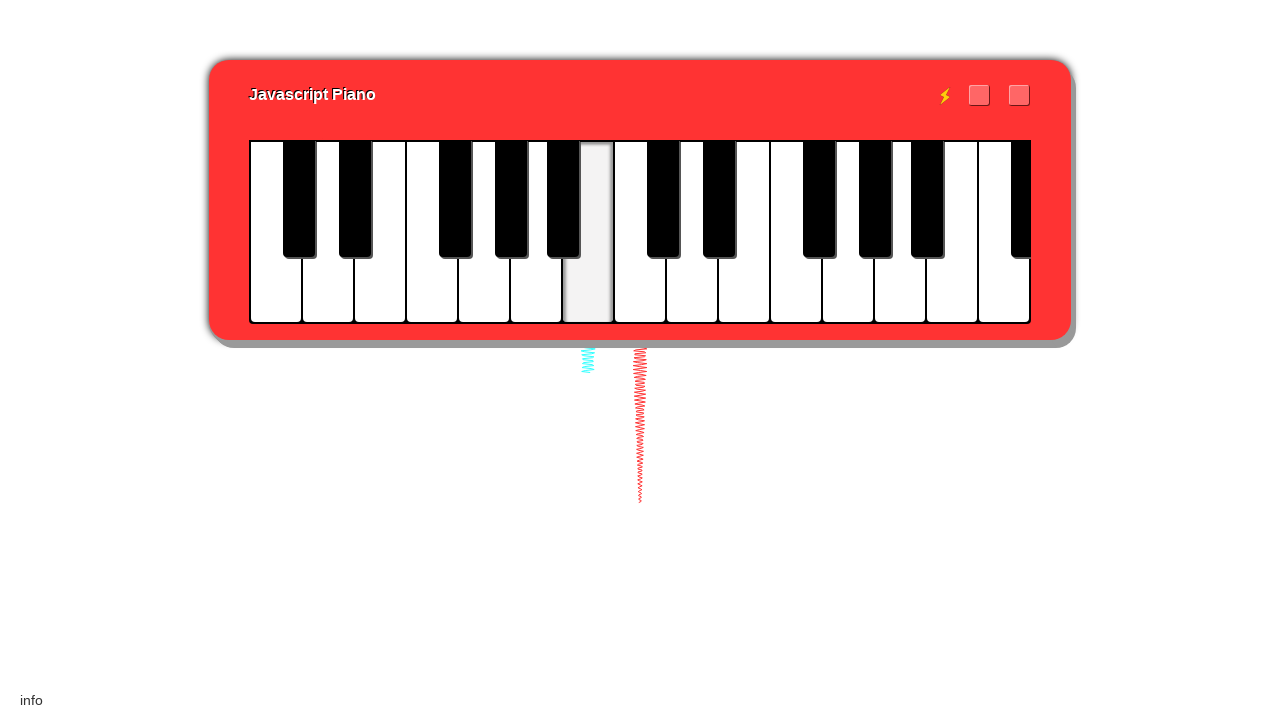

Pressed 'h' key - eighth note of Star Wars theme
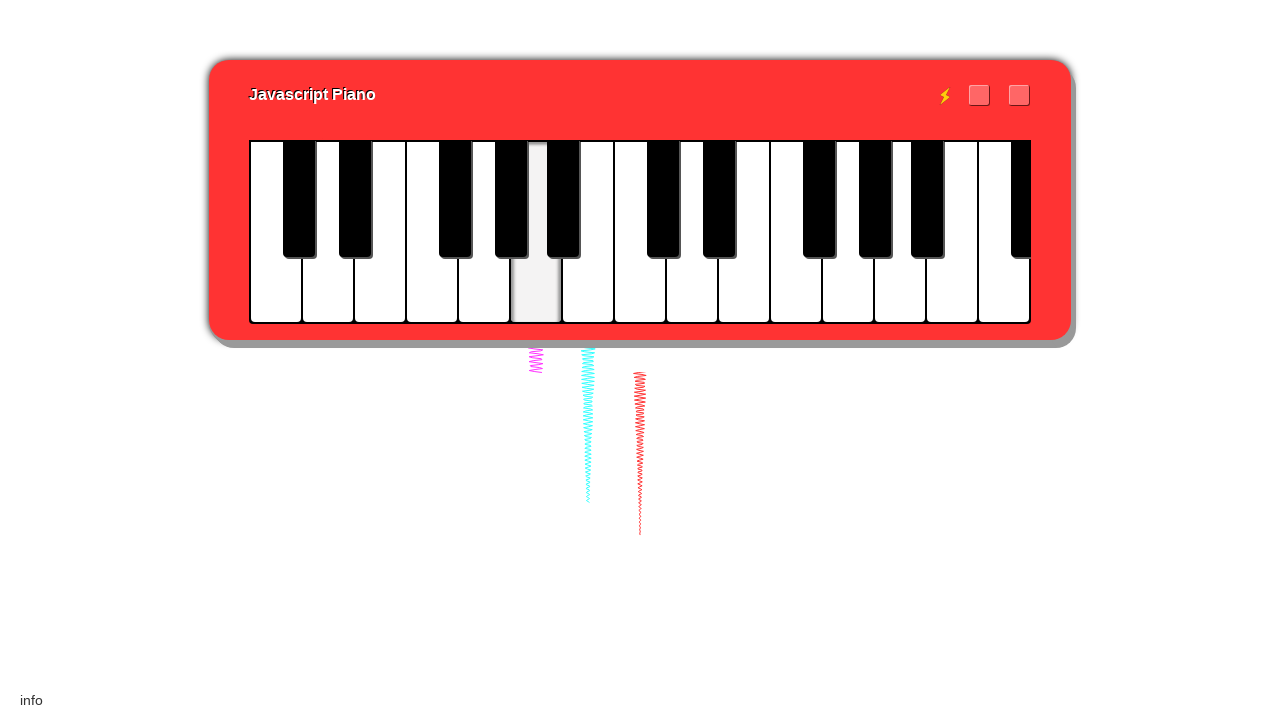

Pressed '.g,' keys - ninth note of Star Wars theme
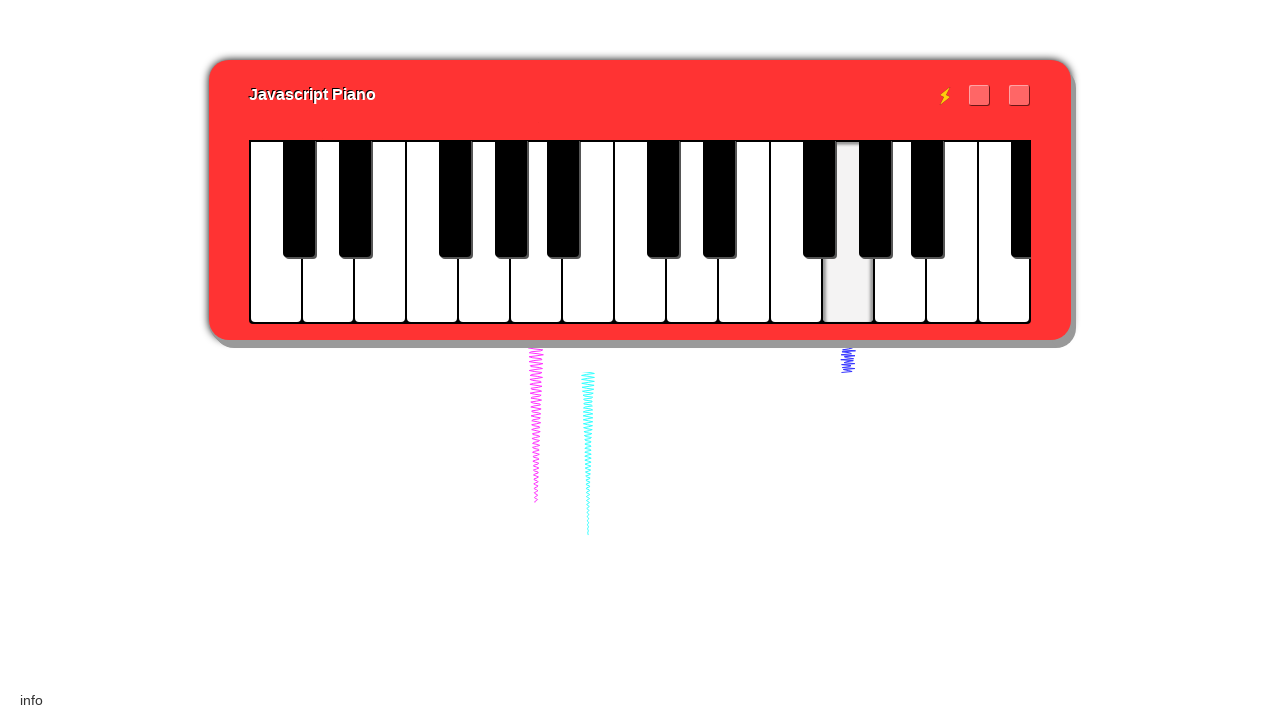

Pressed 'l' key - tenth note of Star Wars theme
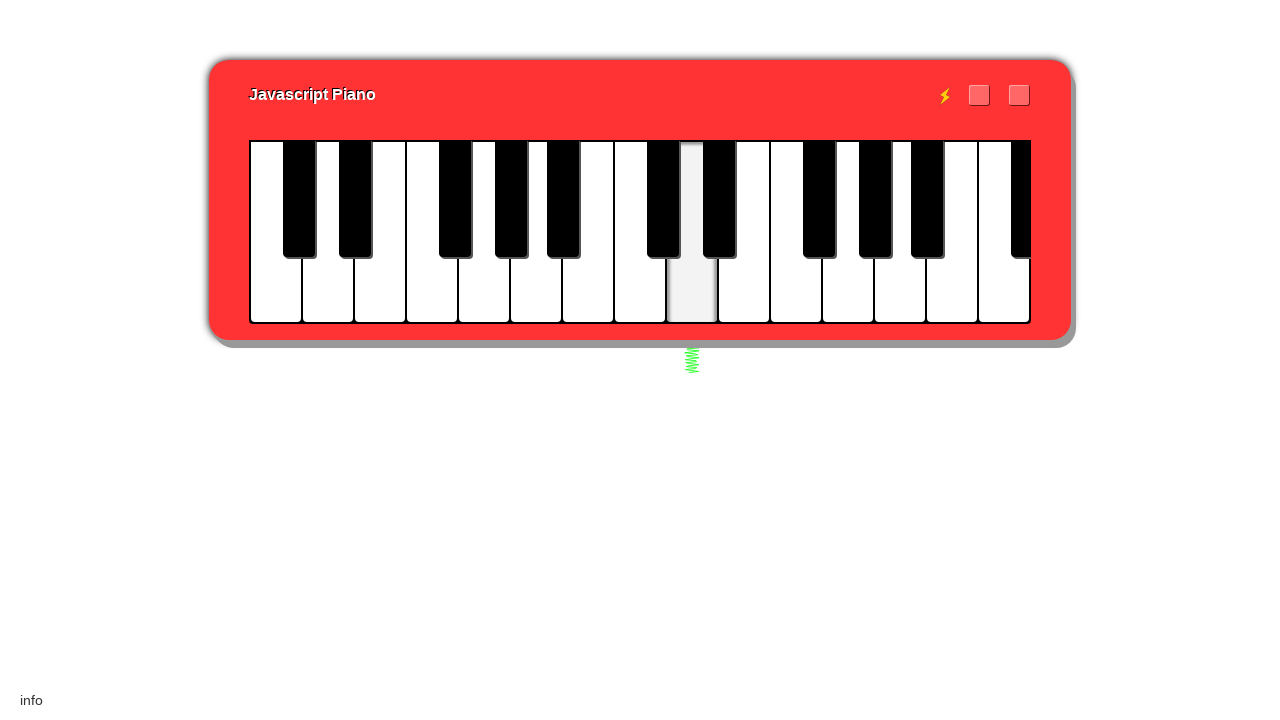

Pressed 'k' key - eleventh note of Star Wars theme
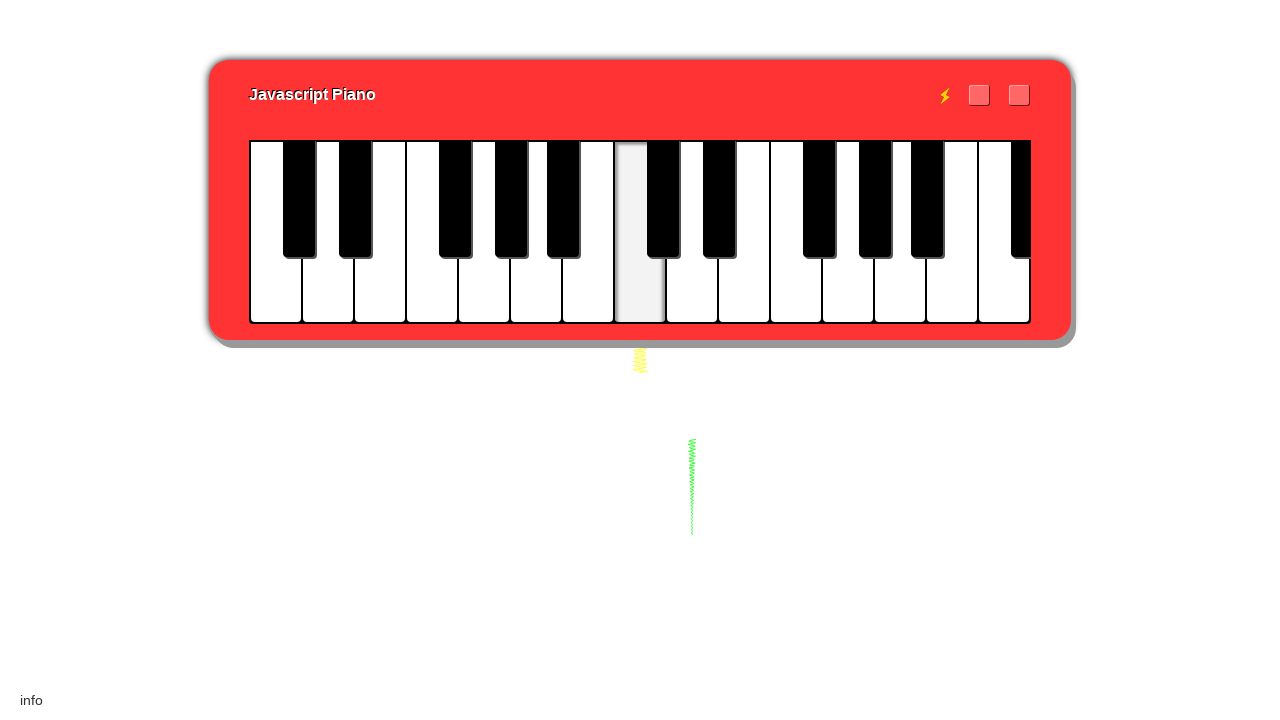

Pressed 'j' key - twelfth note of Star Wars theme
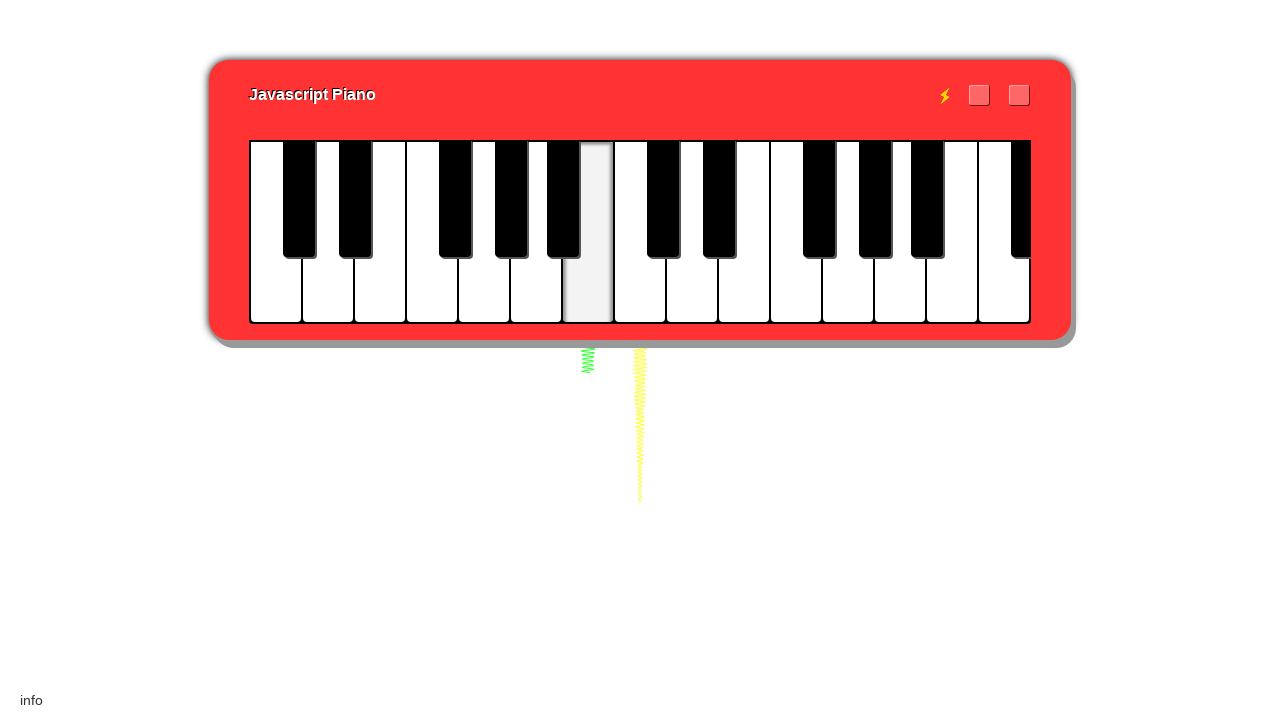

Pressed 'h' key - thirteenth note of Star Wars theme
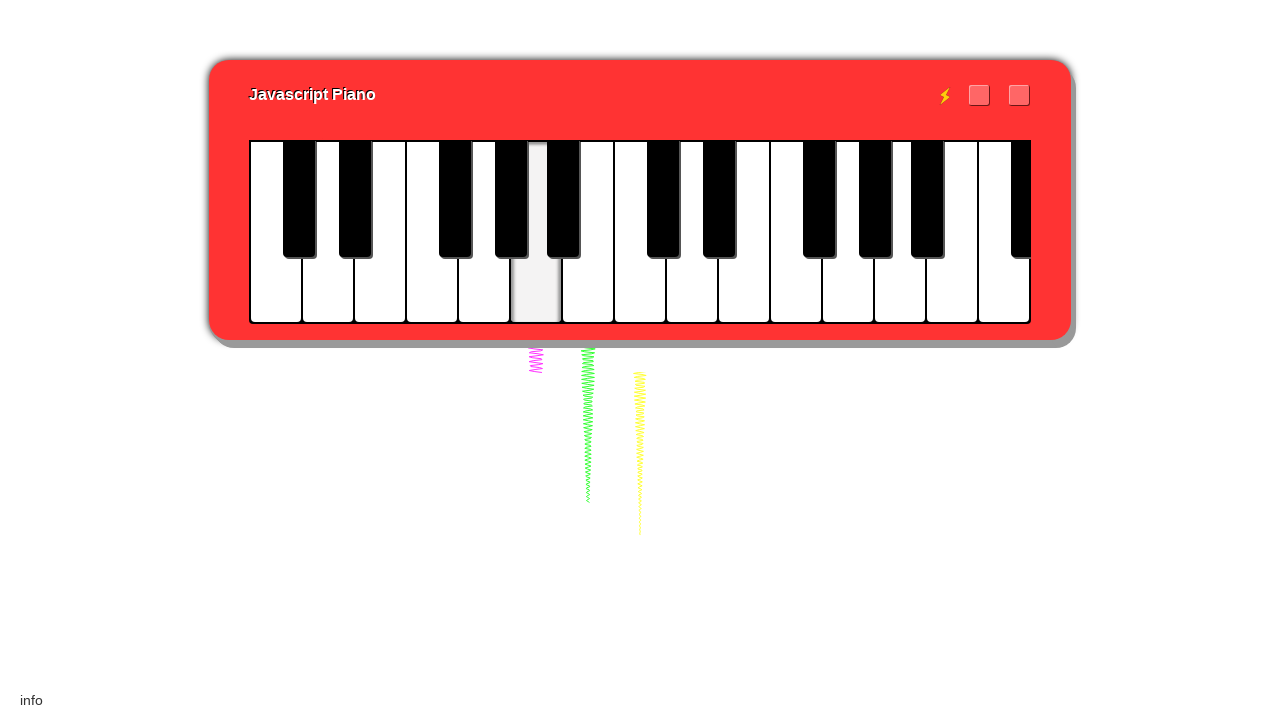

Pressed '.g,' keys - fourteenth note of Star Wars theme
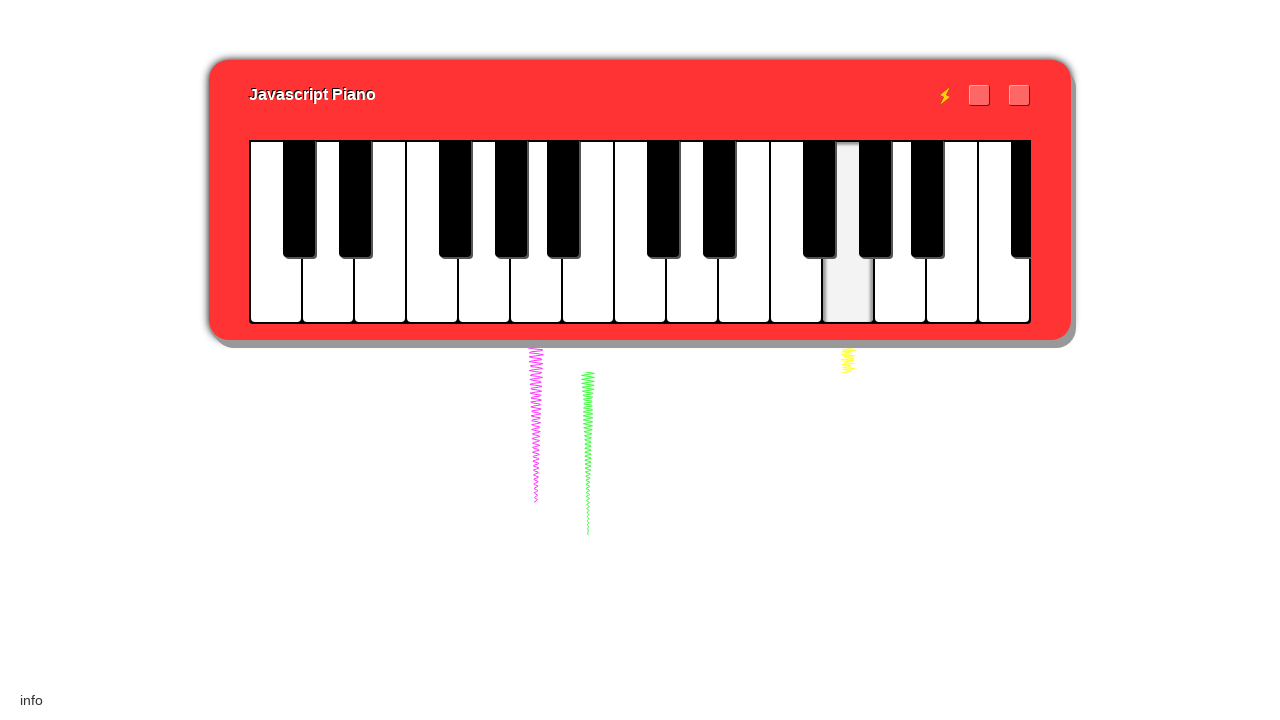

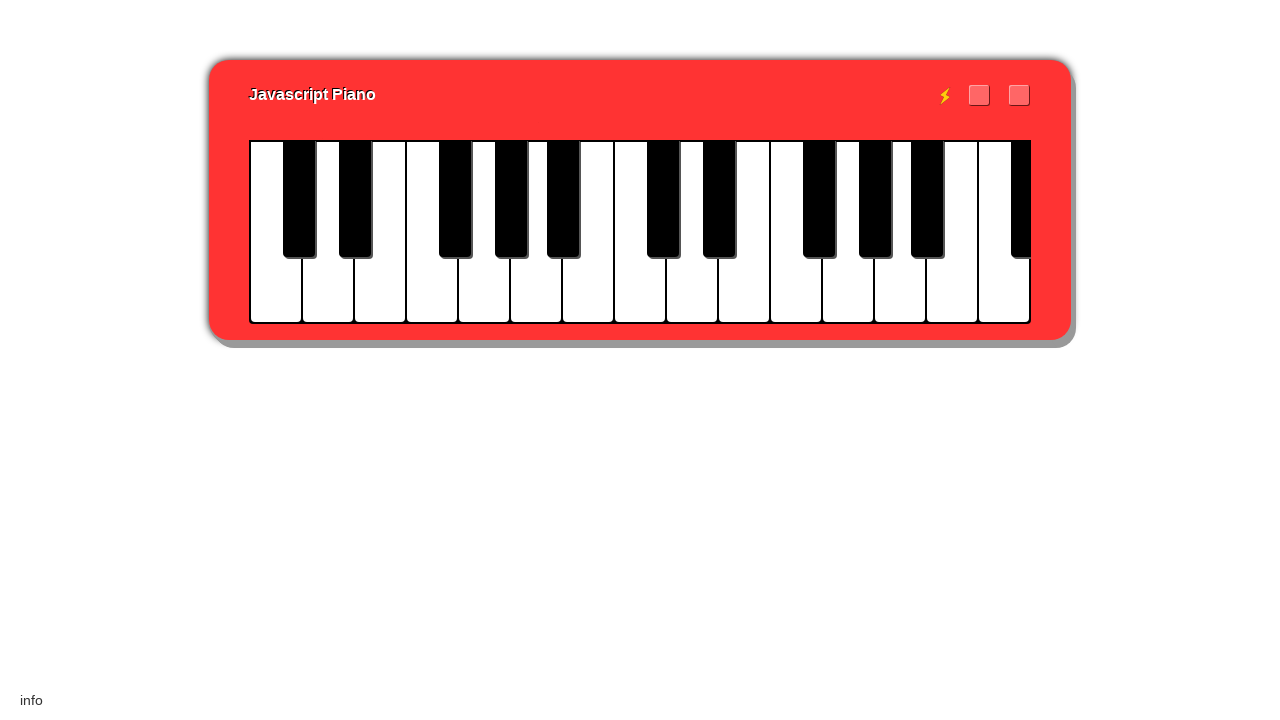